Verifies the Microsoft homepage loads by checking the page title and taking a screenshot

Starting URL: https://www.microsoft.com

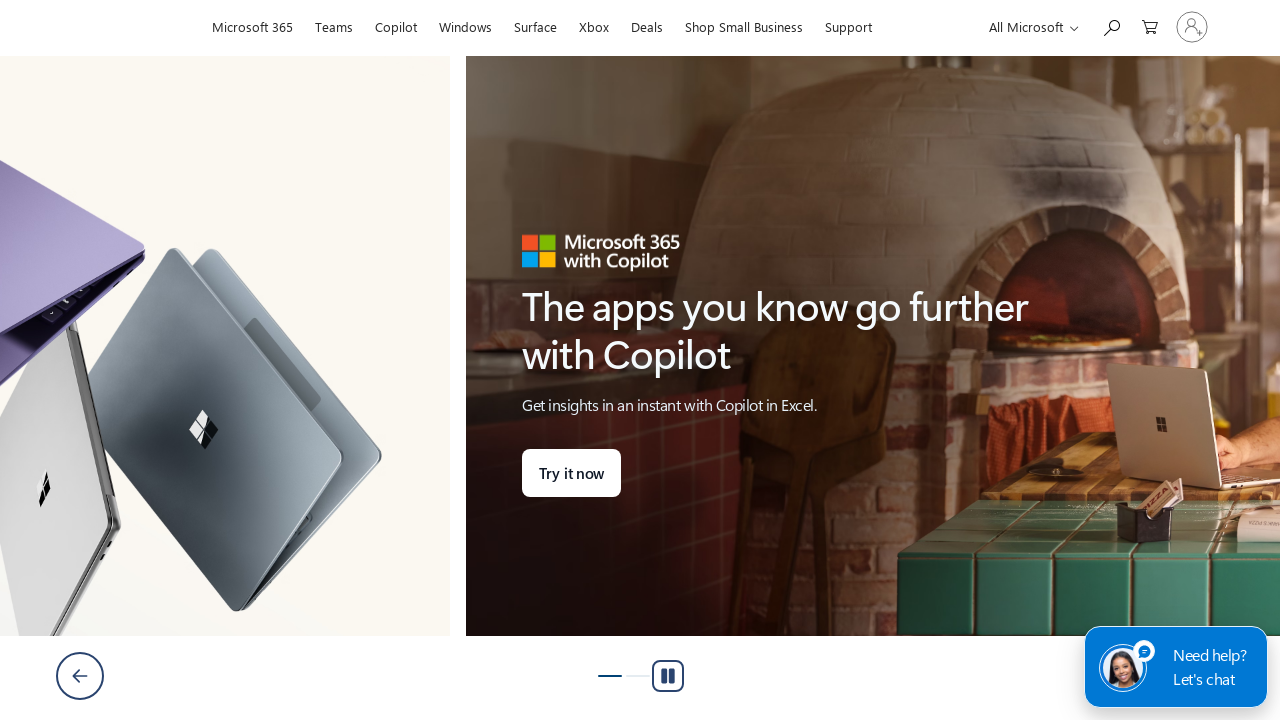

Waited for page to reach domcontentloaded state
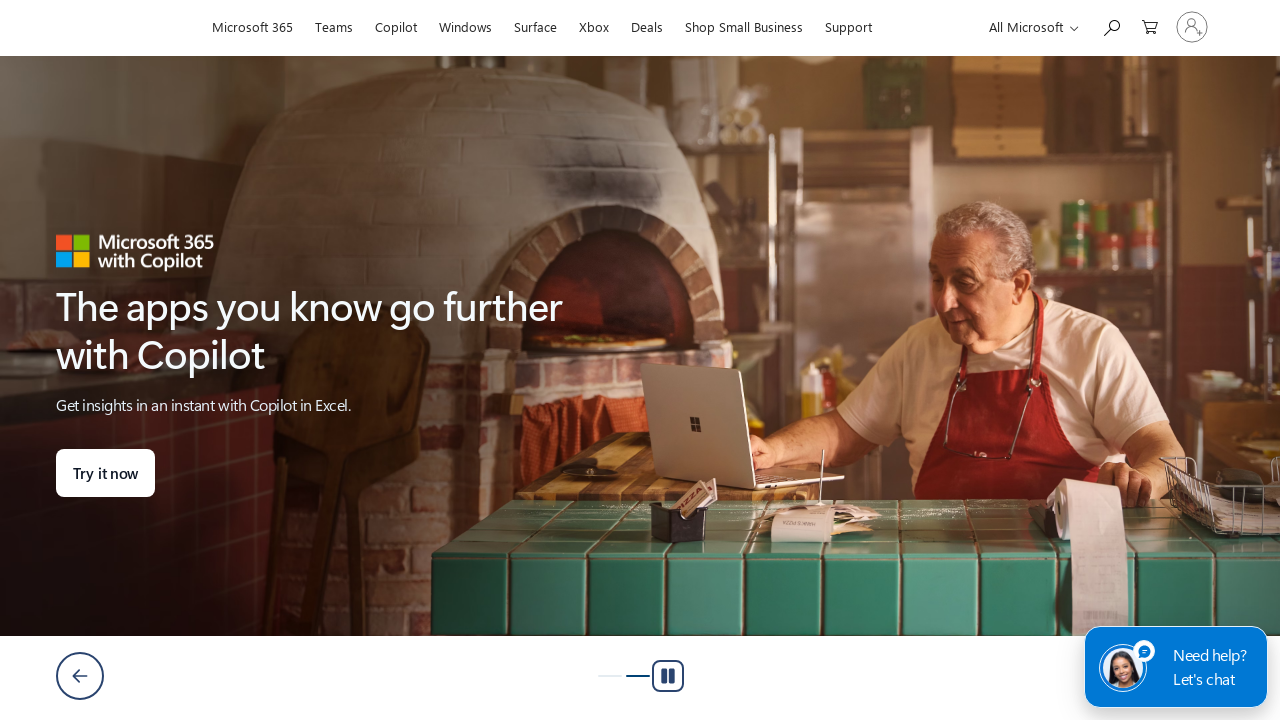

Retrieved page title: Microsoft – AI, Cloud, Productivity, Computing, Gaming & Apps
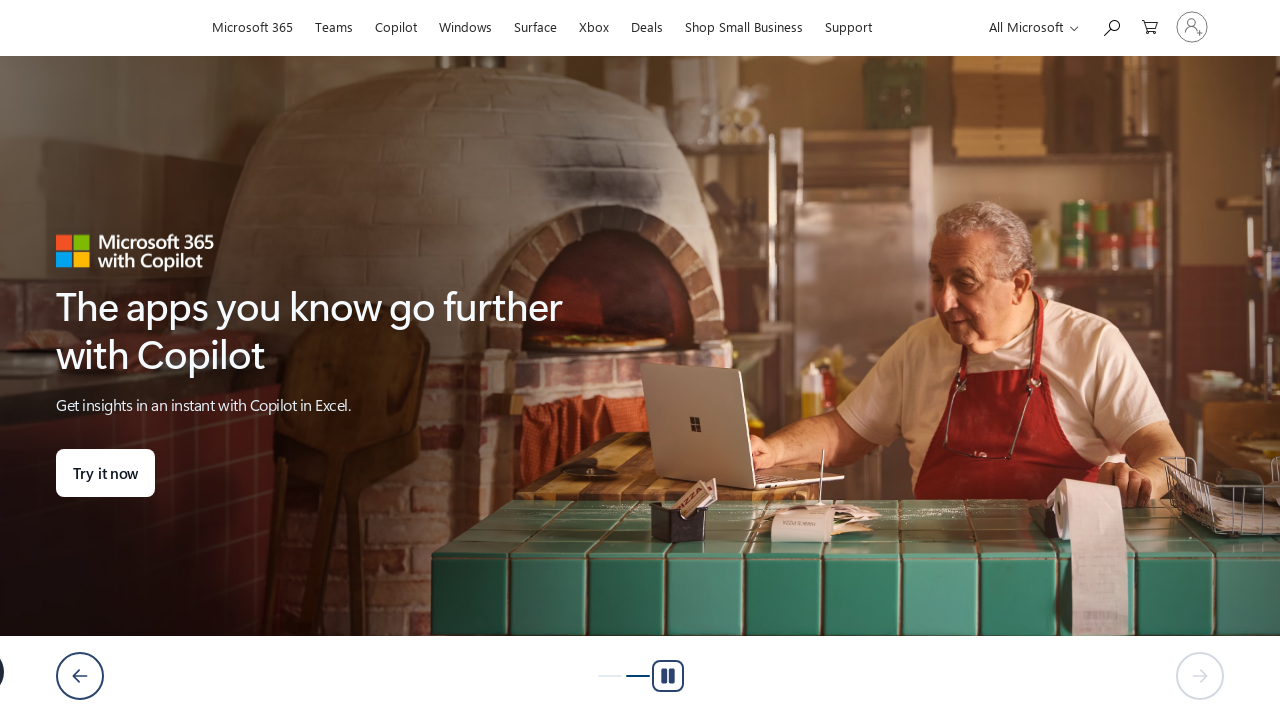

Verified page title contains 'Microsoft'
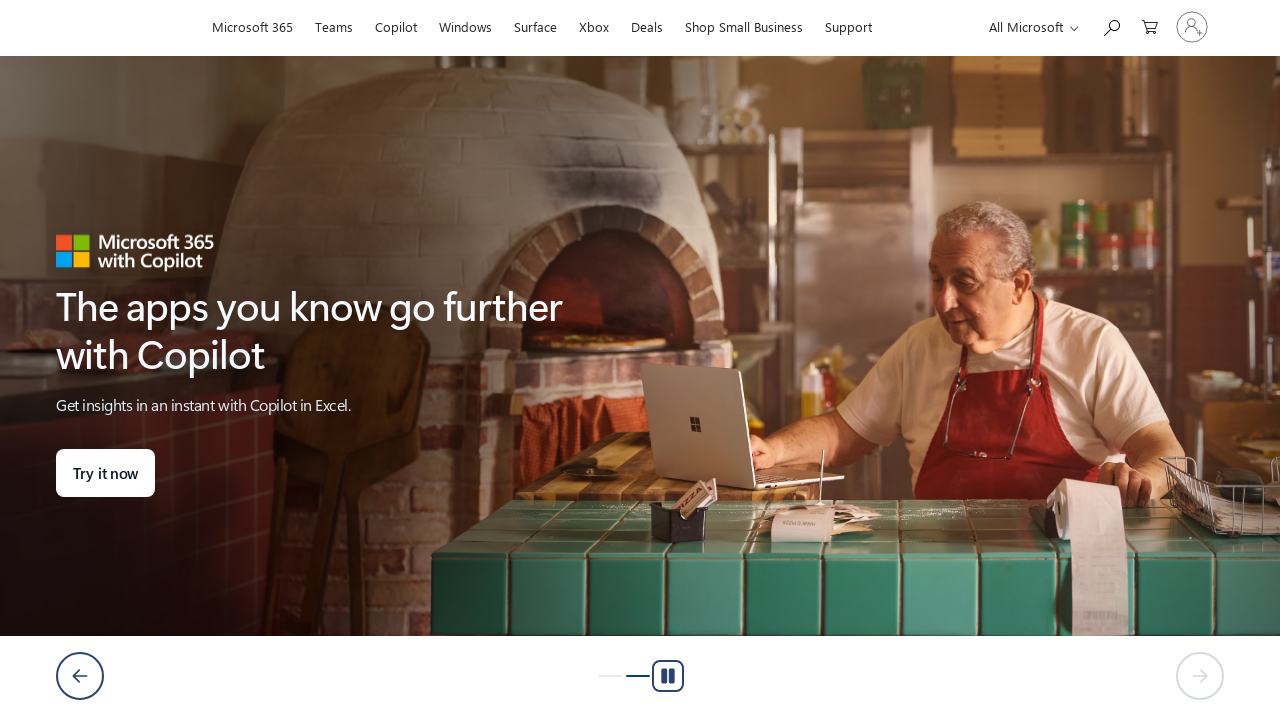

Captured screenshot of Microsoft homepage
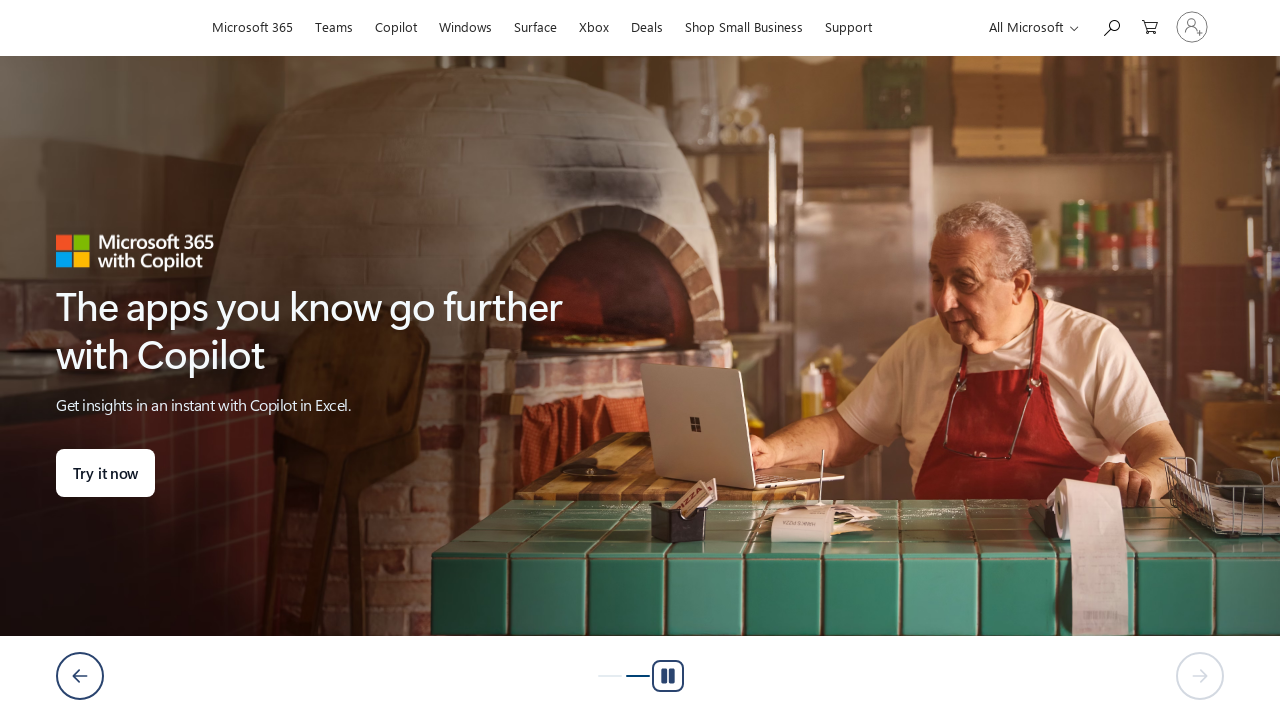

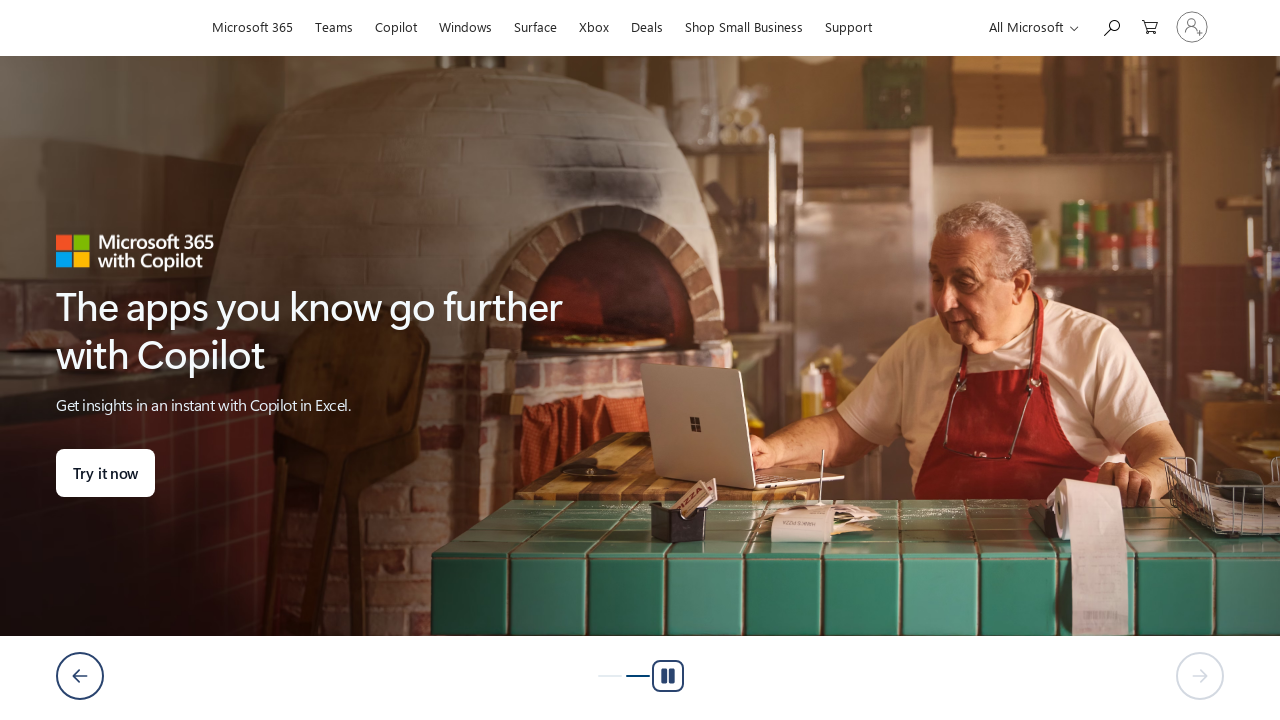